Navigates to example.com, sets the viewport size to 1920x1080, and takes a screenshot of the page.

Starting URL: https://example.com

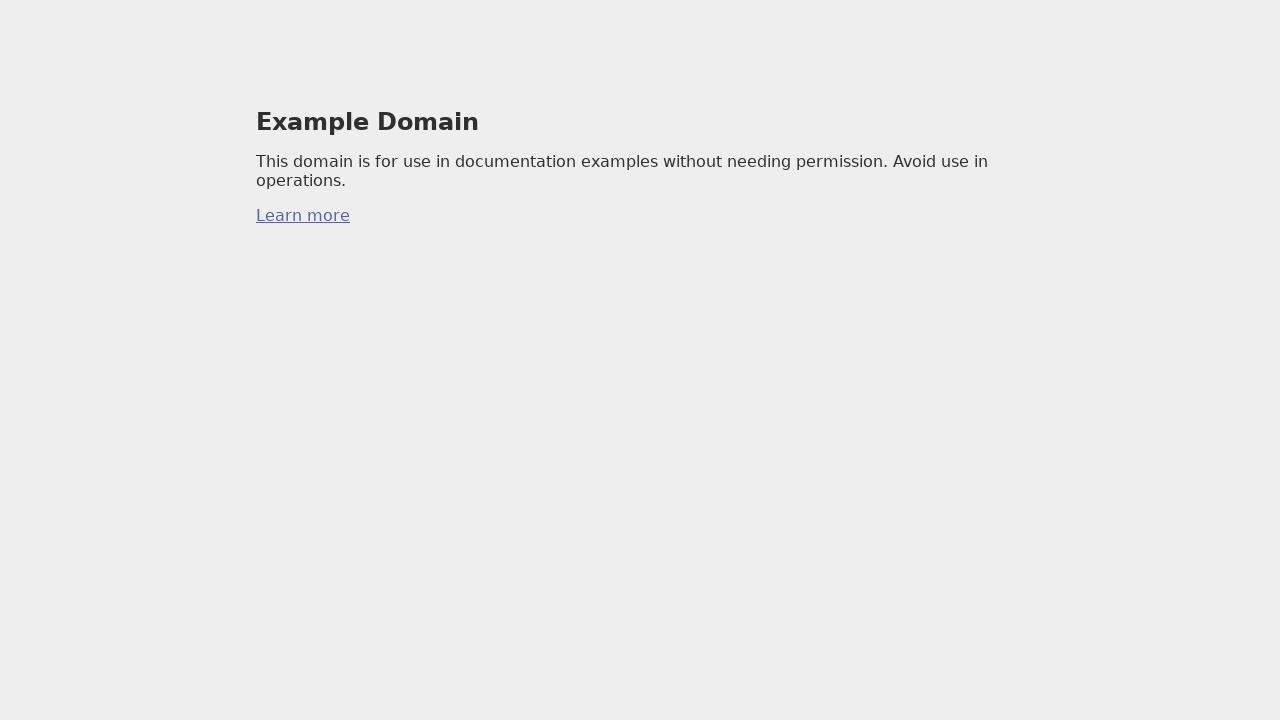

Set viewport size to 1920x1080
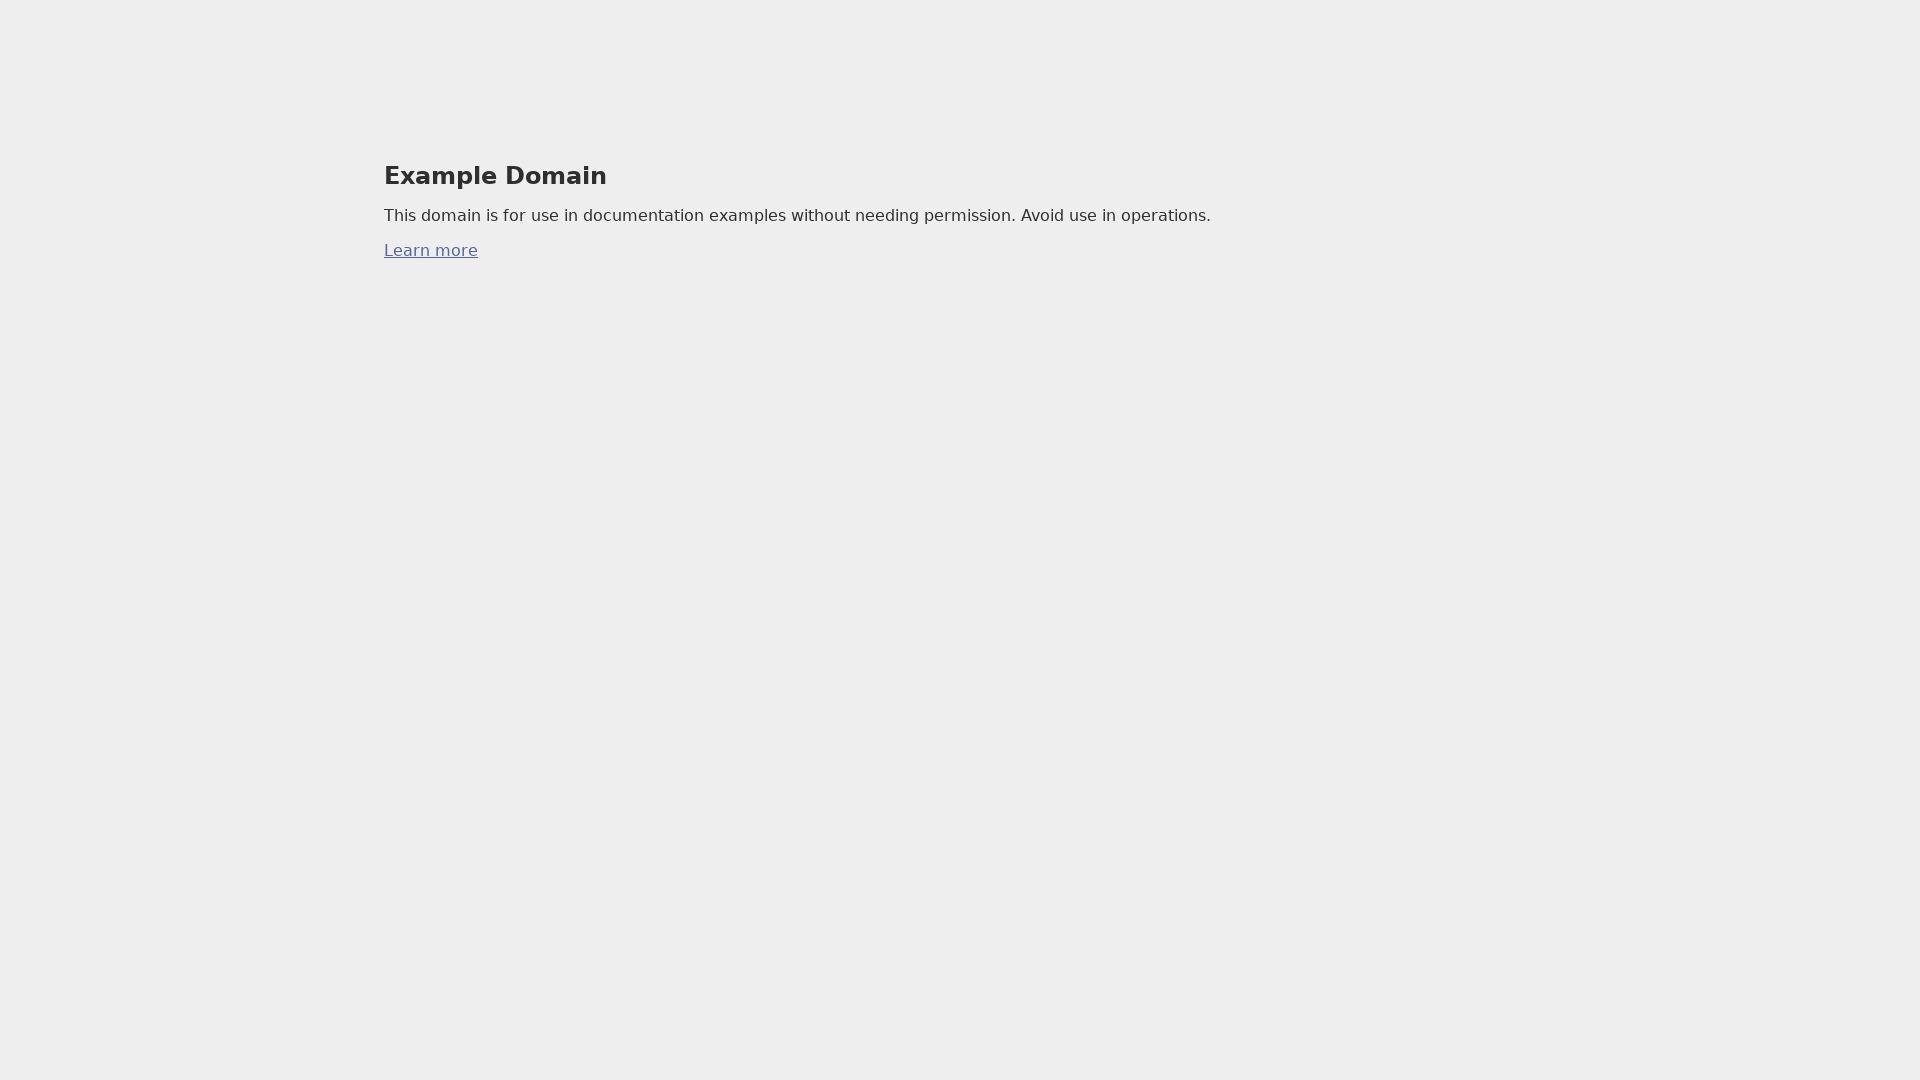

Took screenshot of the page
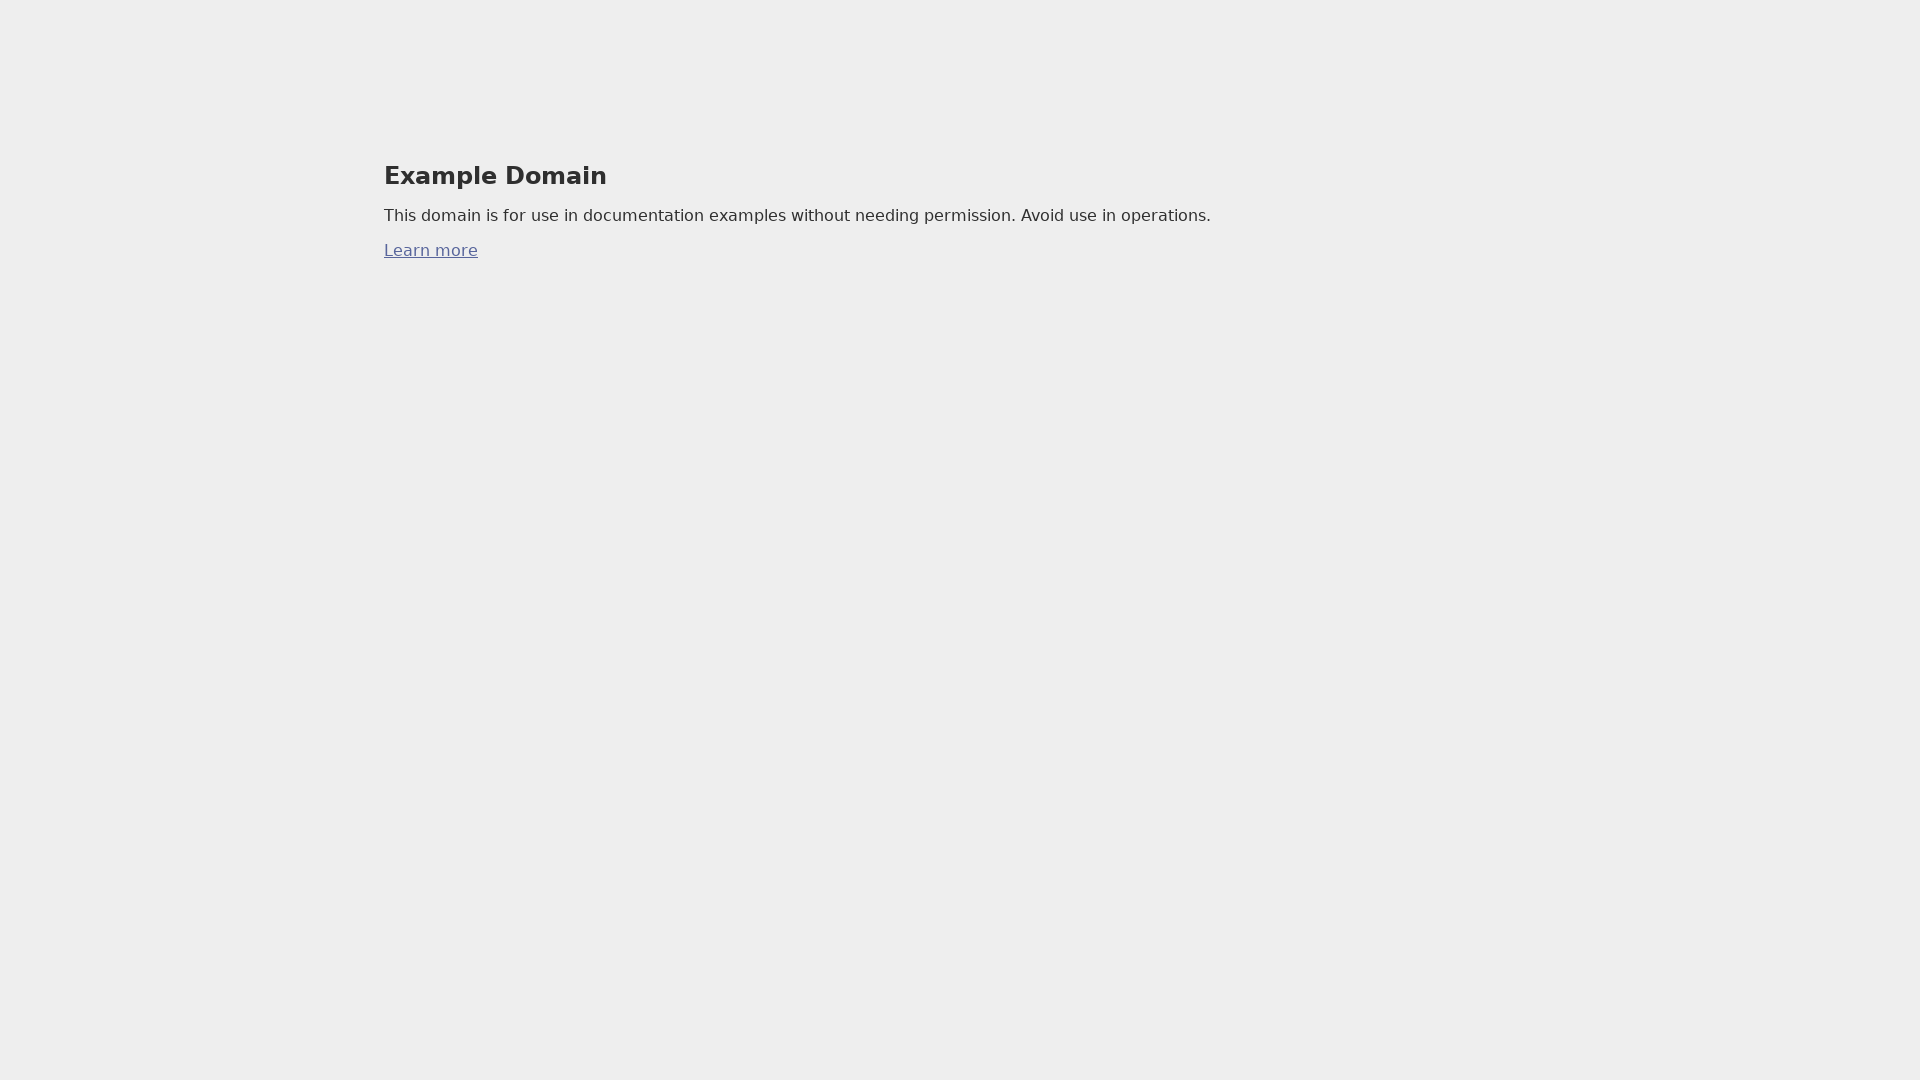

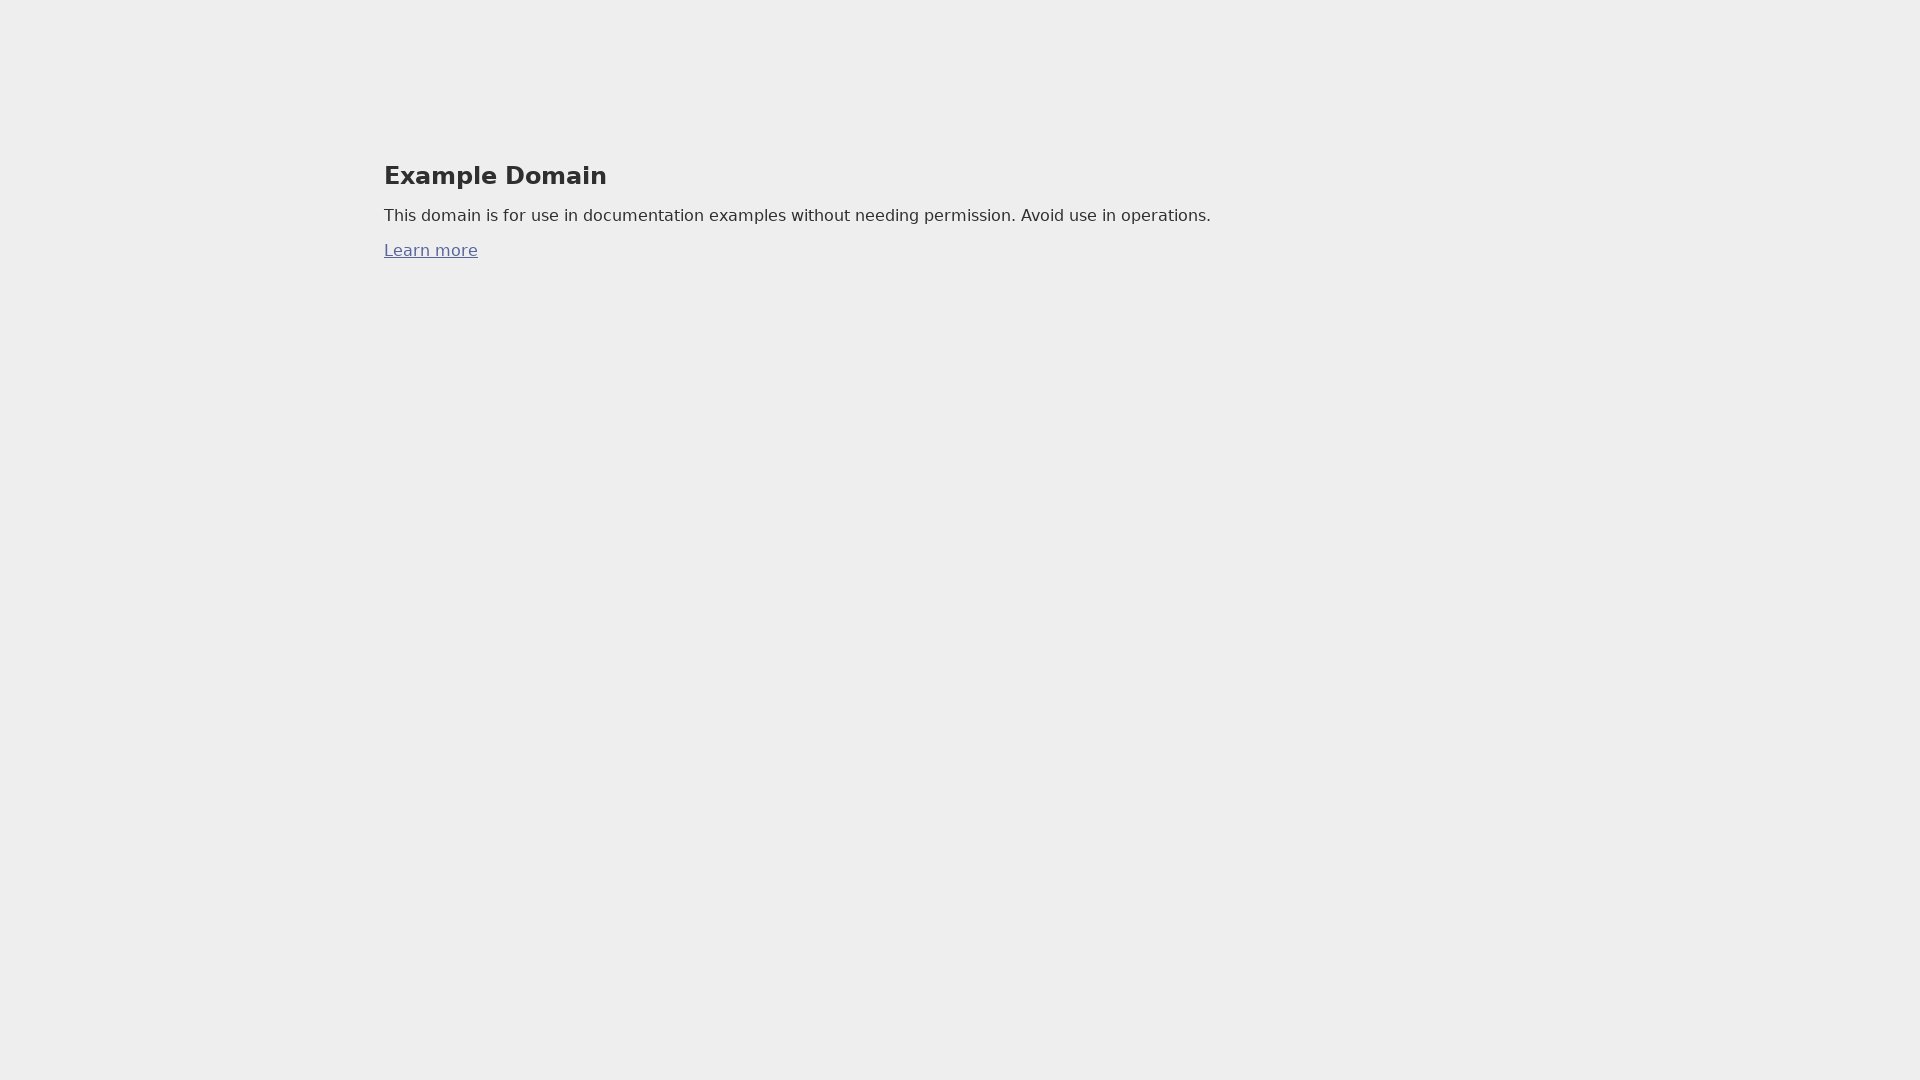